Tests JavaScript alert dialog handling by clicking a button that triggers an alert and accepting it

Starting URL: https://the-internet.herokuapp.com/javascript_alerts

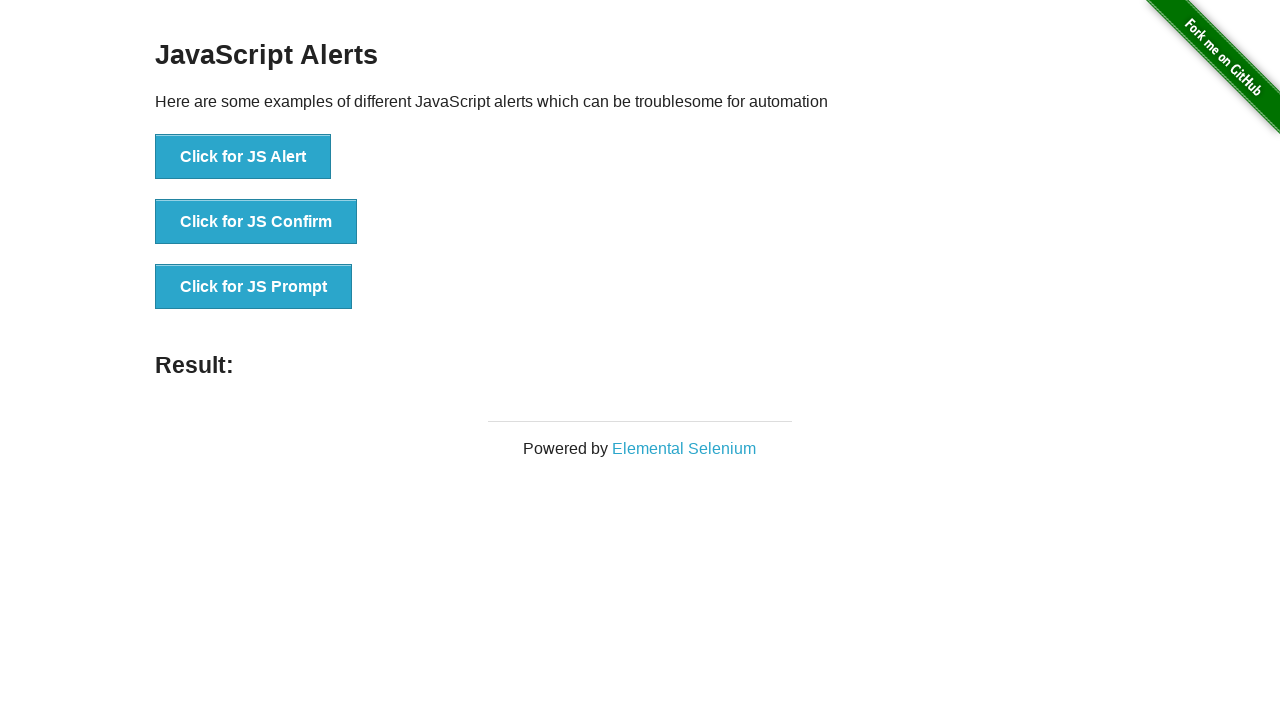

Registered dialog event handler to accept alerts
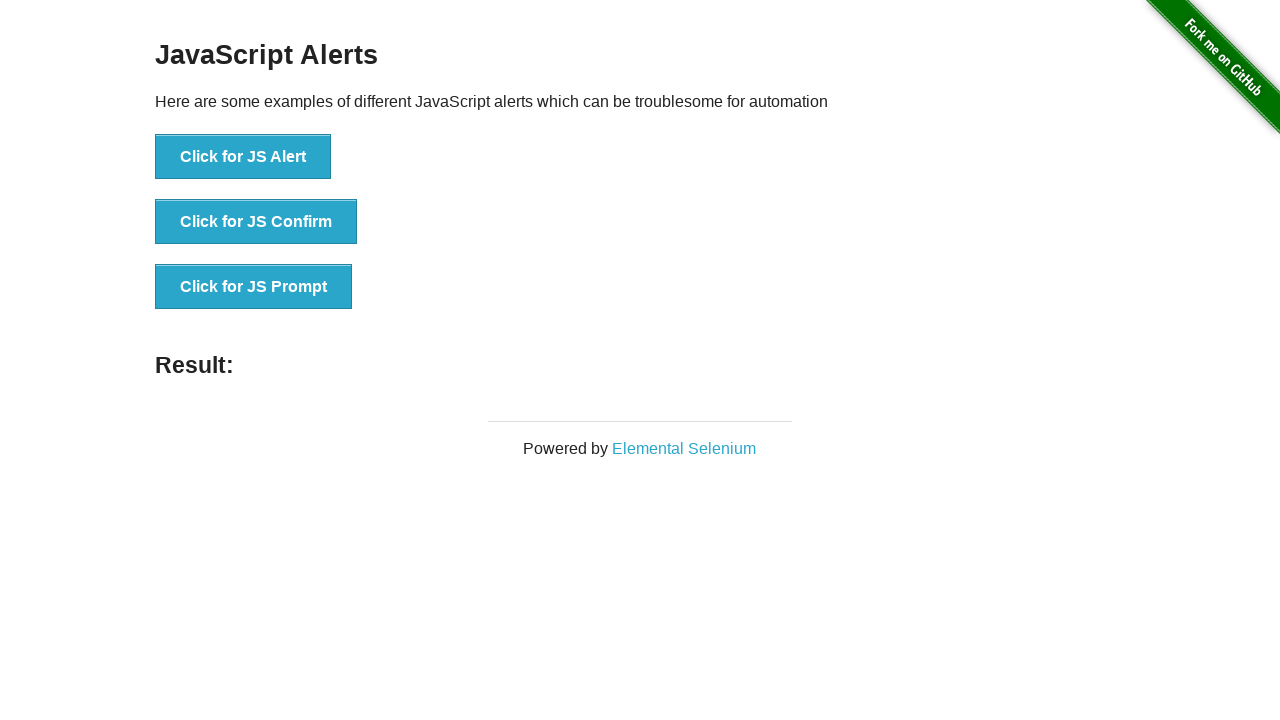

Clicked 'Click for JS Alert' button to trigger JavaScript alert at (243, 157) on internal:role=button[name="Click for JS Alert"i]
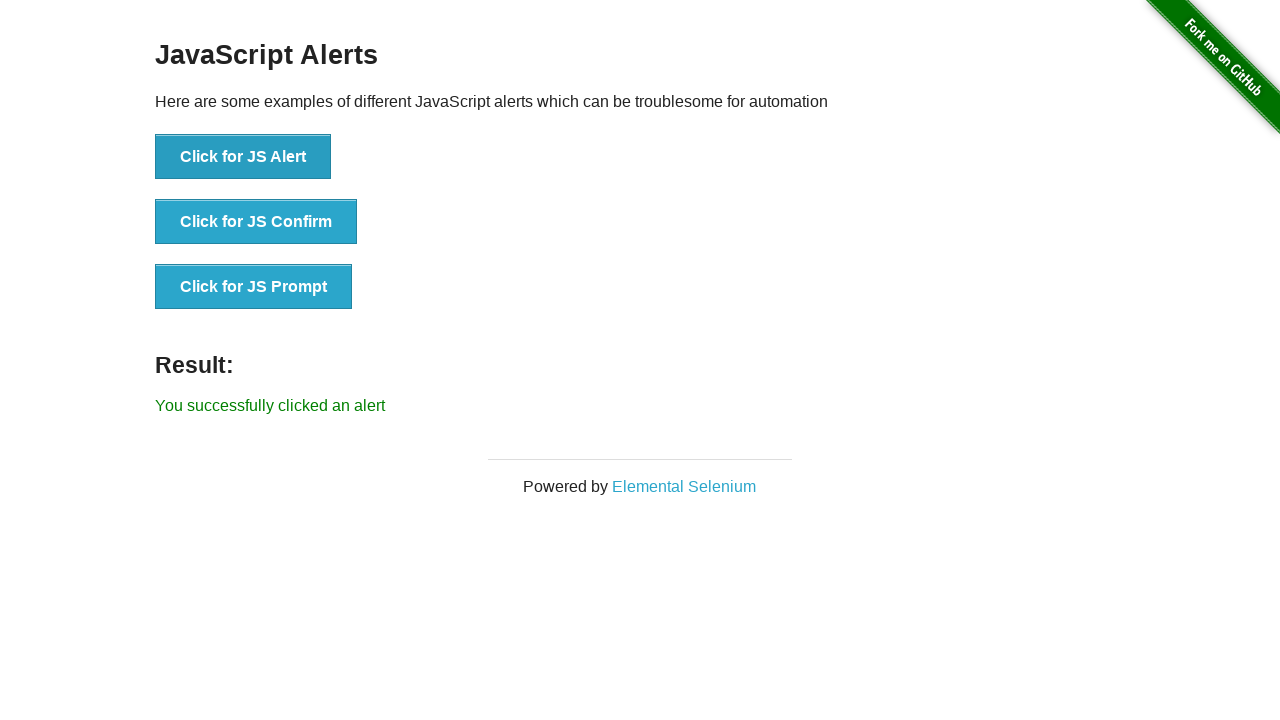

Waited 500ms for alert dialog to be processed and accepted
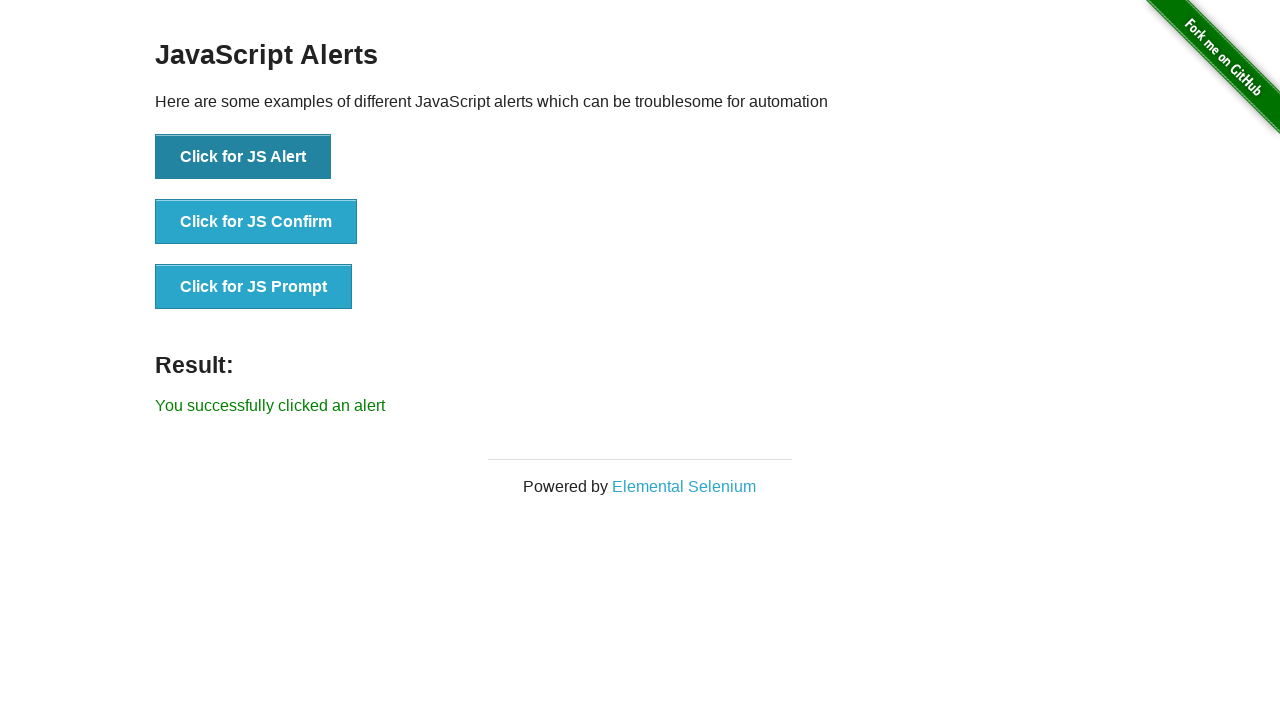

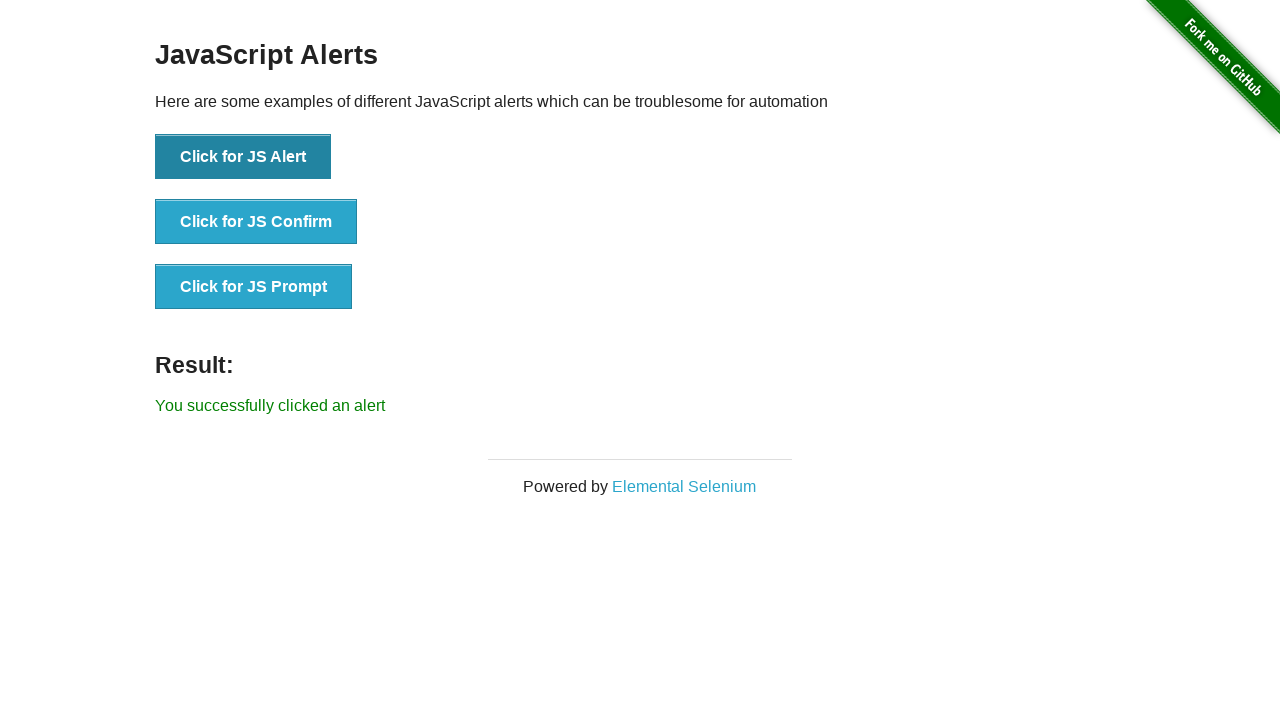